Tests basic search functionality on Python.org by entering a search query and verifying results appear

Starting URL: http://www.python.org

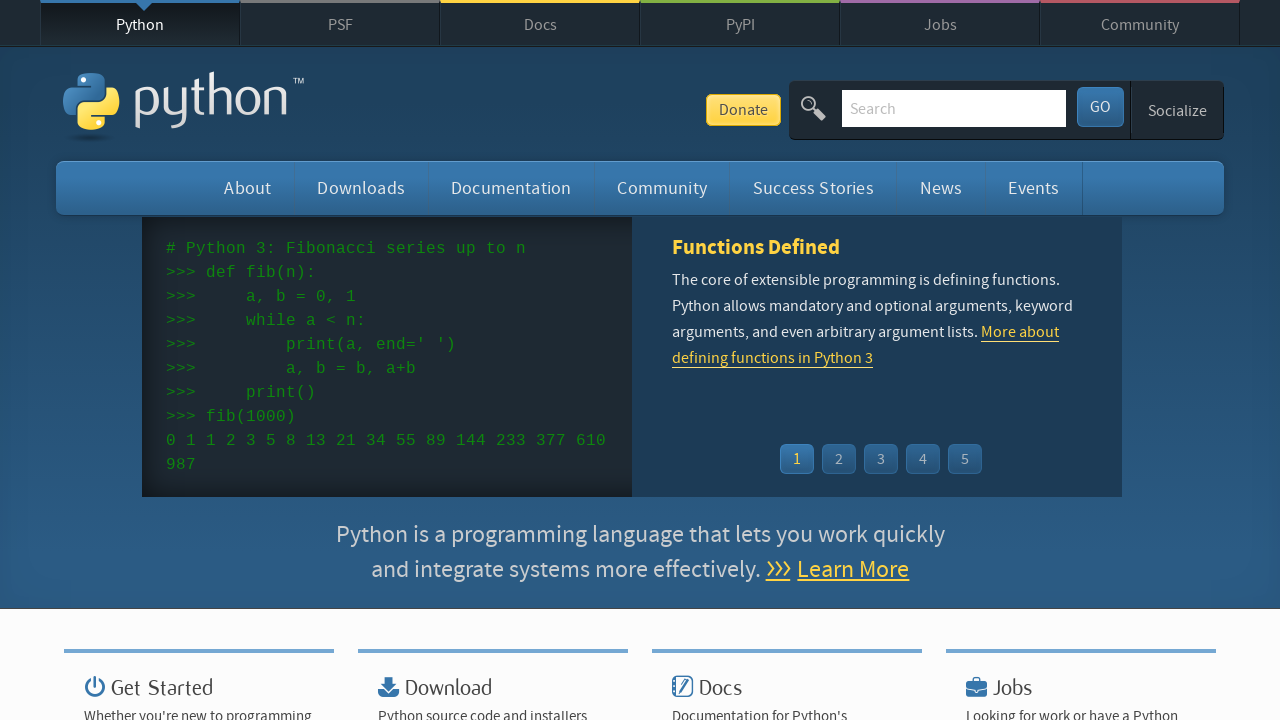

Verified page title contains 'Python'
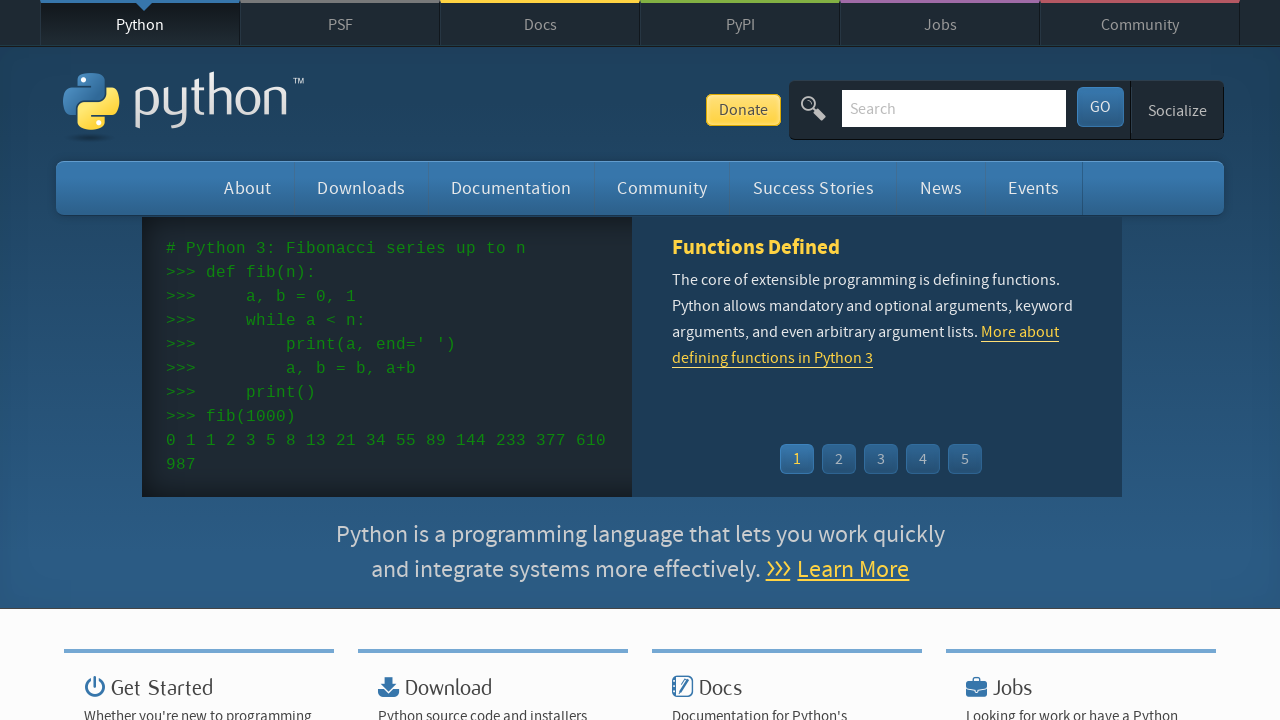

Cleared search field on input[name='q']
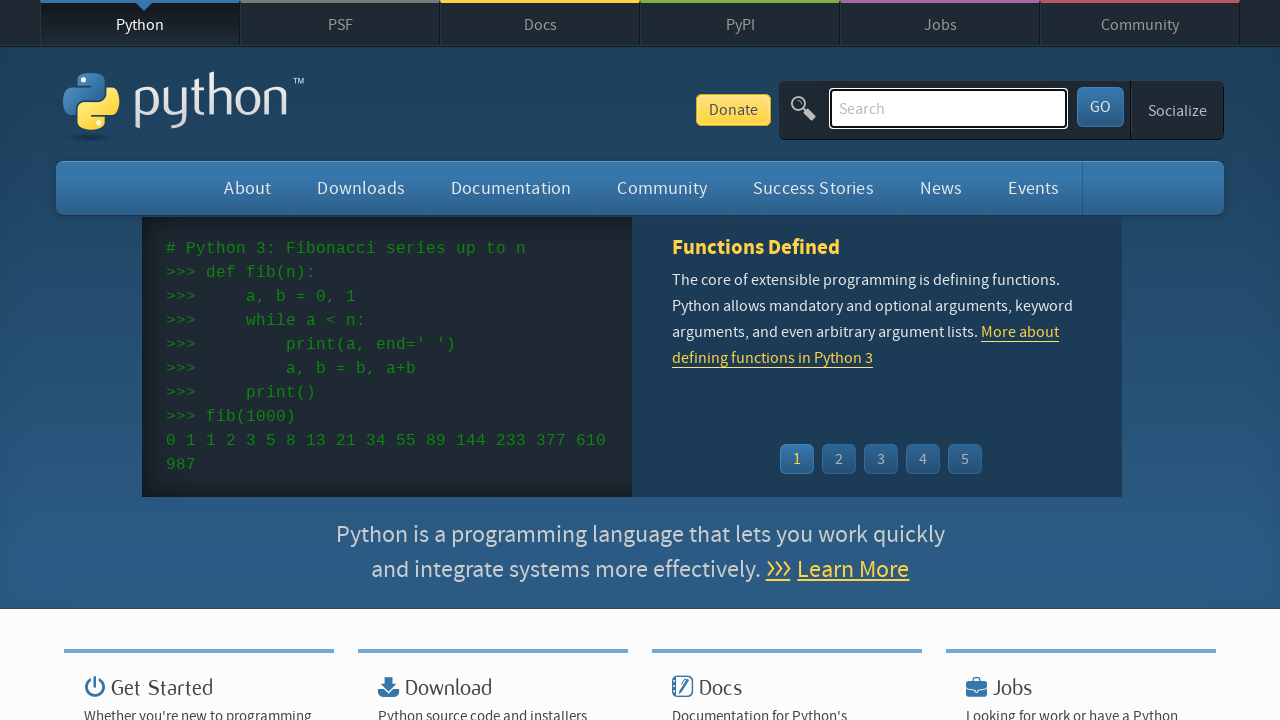

Entered 'pycon' in search field on input[name='q']
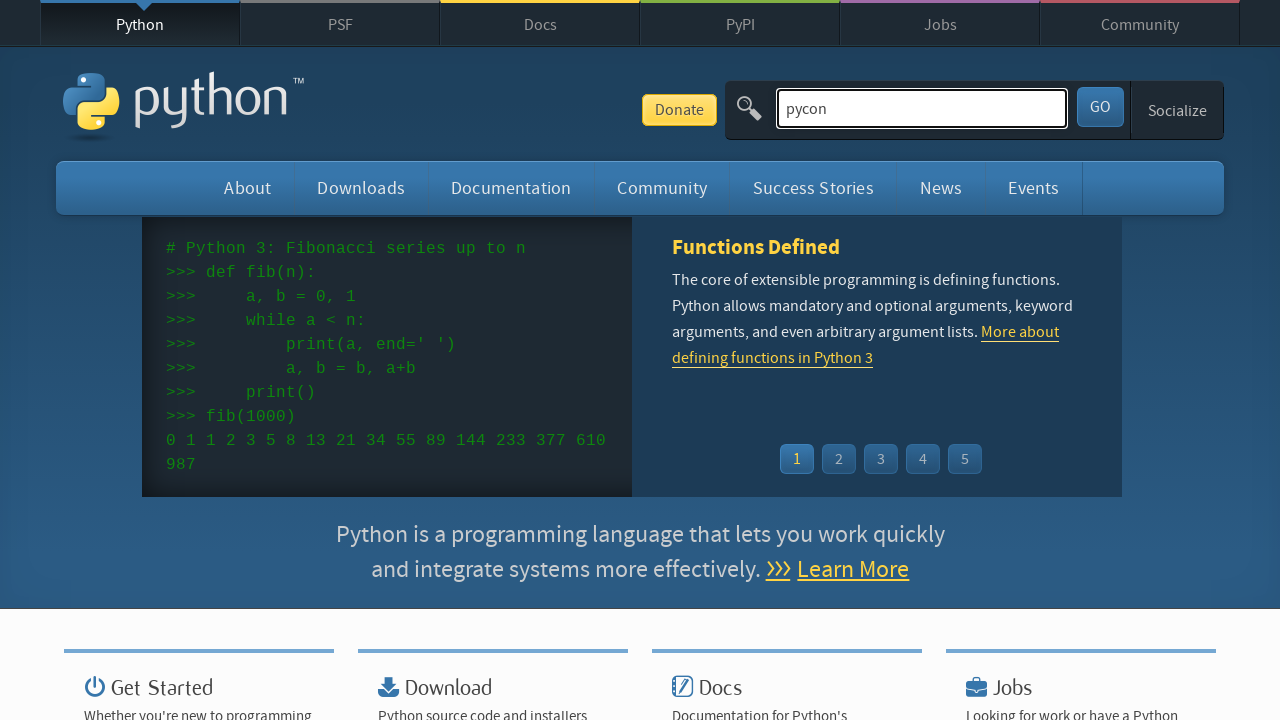

Pressed Enter to submit search query on input[name='q']
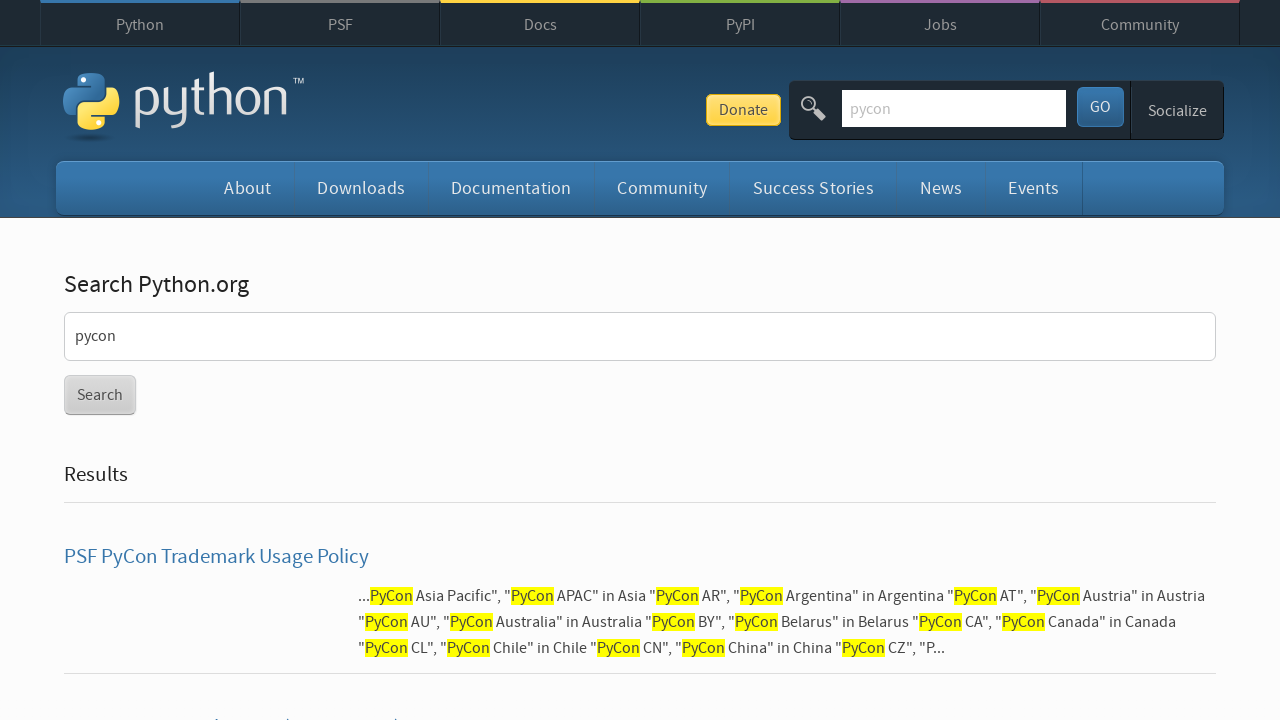

Waited for search results to load (networkidle)
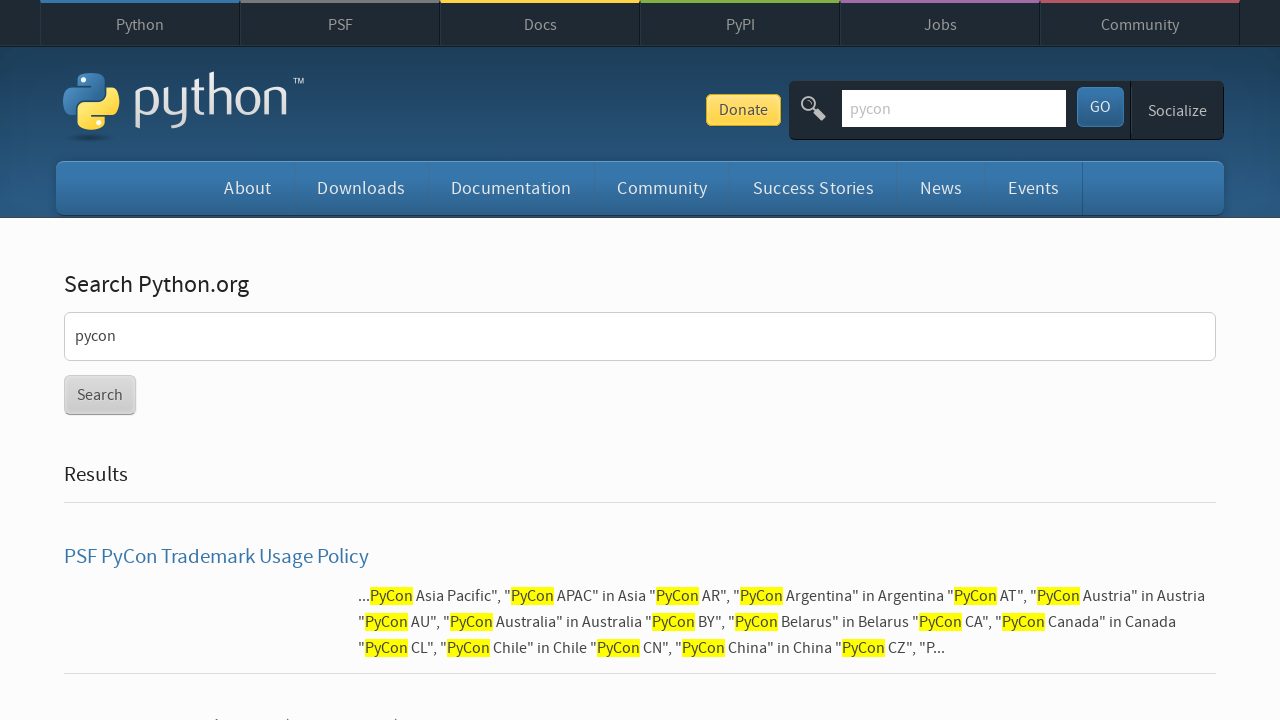

Verified that search results were found (no 'No results found' message)
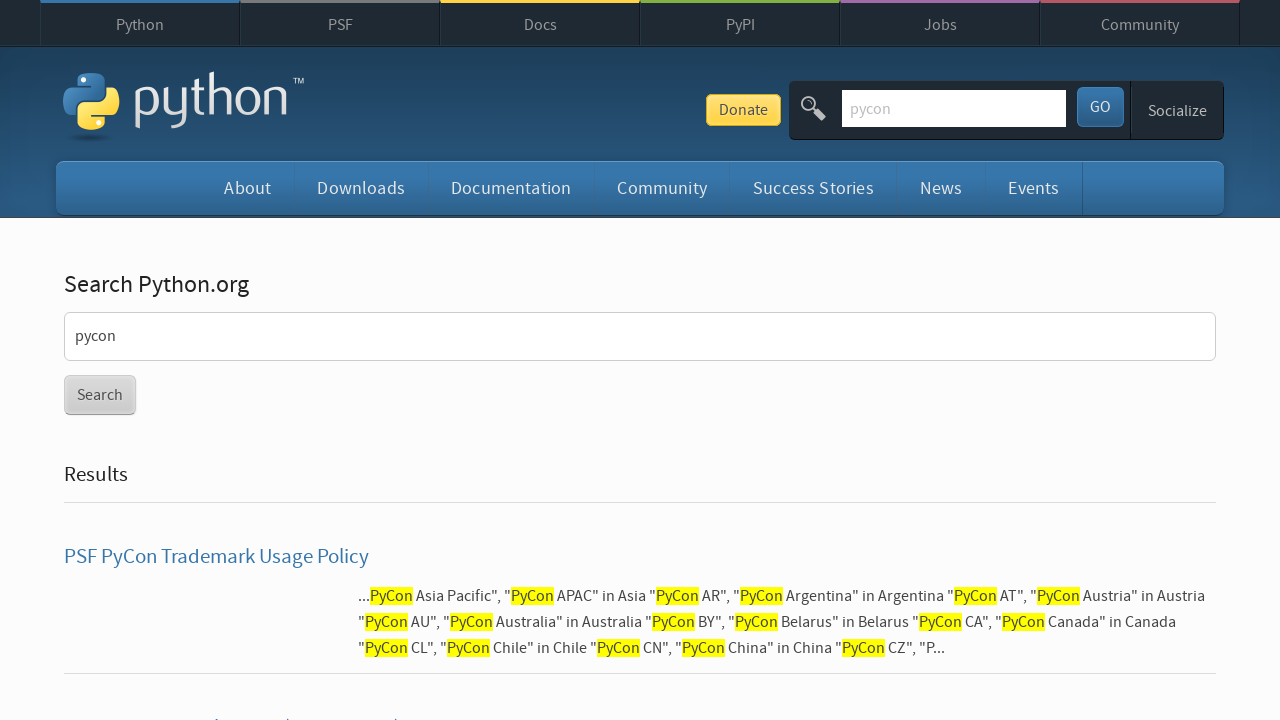

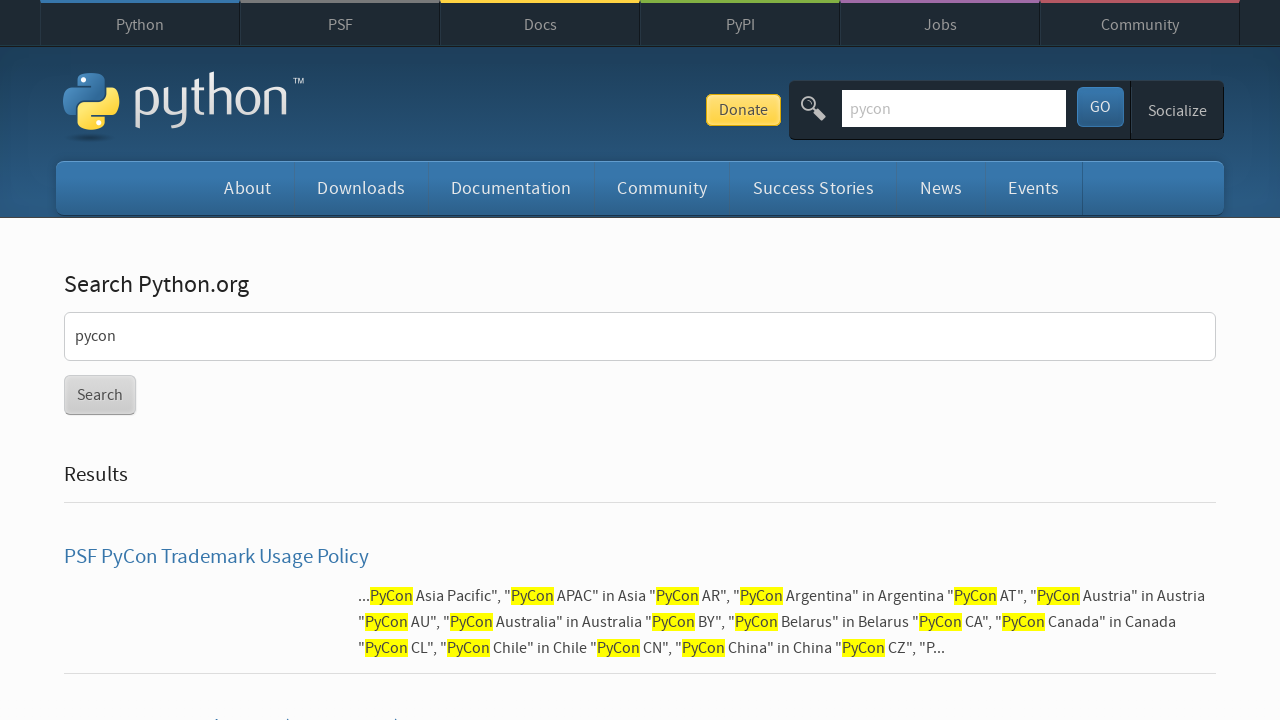